Navigates to Rahul Shetty Academy website and verifies the page loads by checking for the page title.

Starting URL: https://rahulshettyacademy.com/

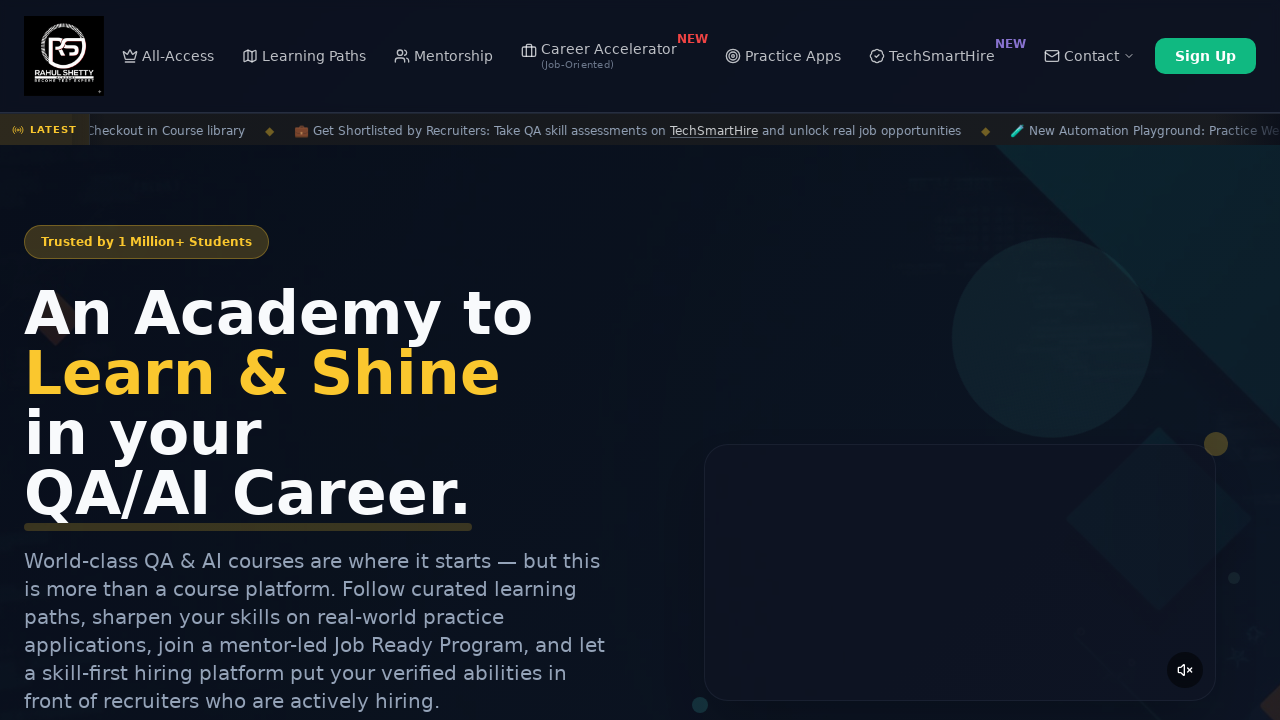

Waited for page to load - domcontentloaded state reached
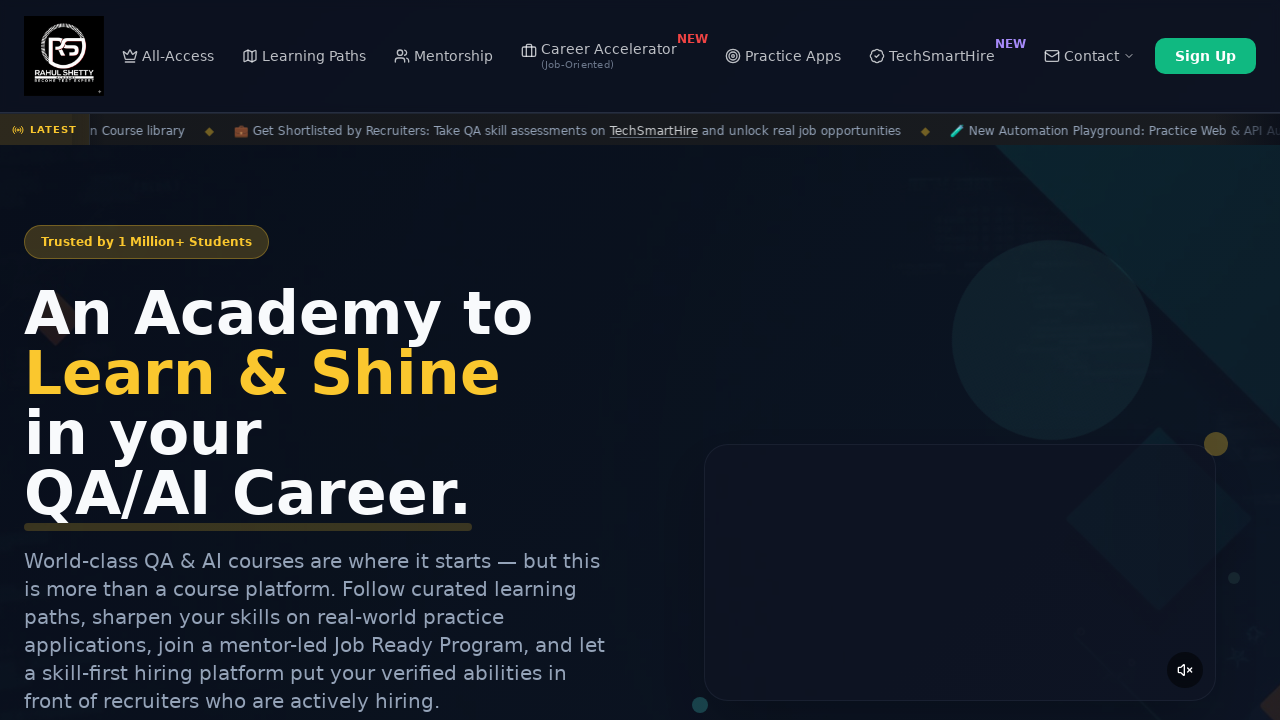

Retrieved page title: Rahul Shetty Academy | QA Automation, Playwright, AI Testing & Online Training
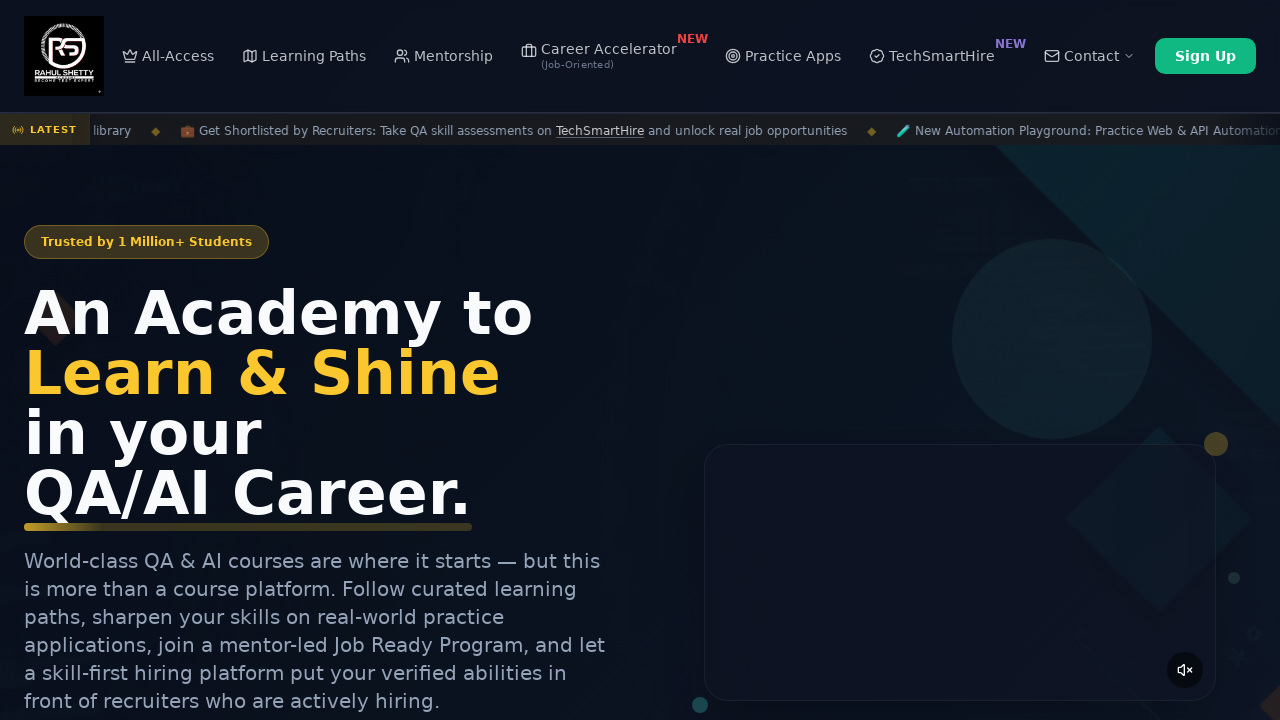

Retrieved current URL: https://rahulshettyacademy.com/
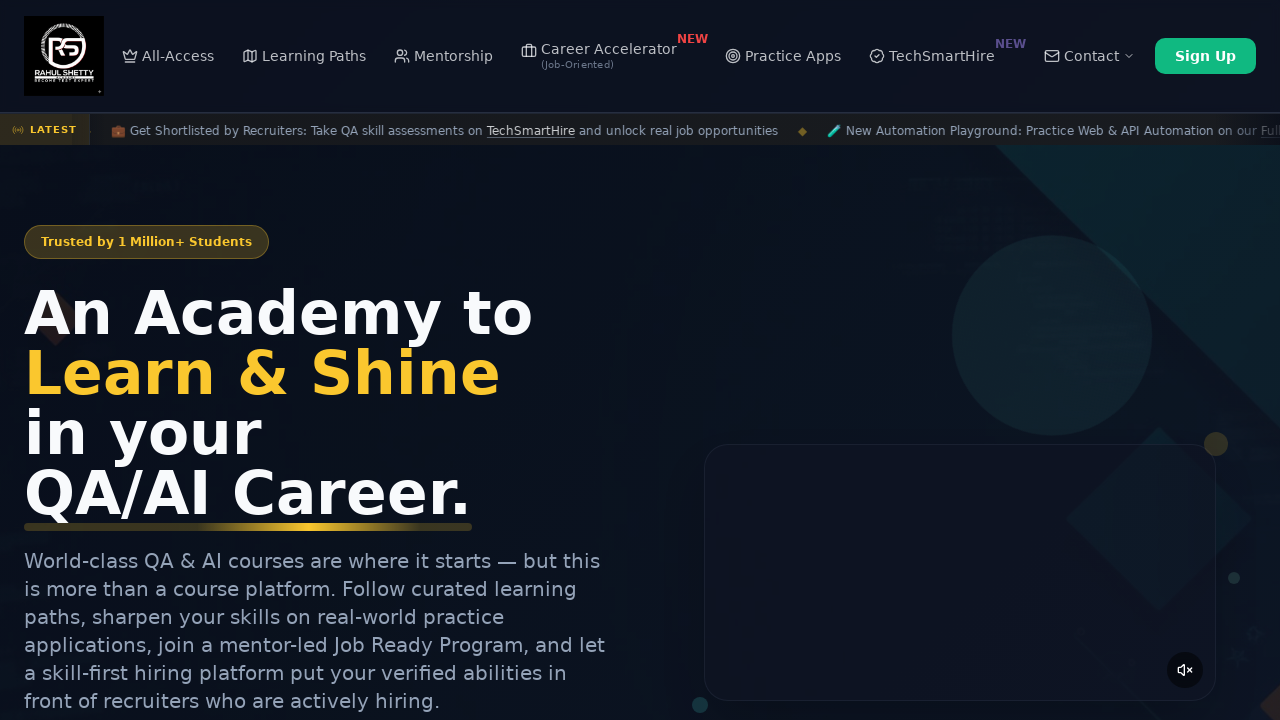

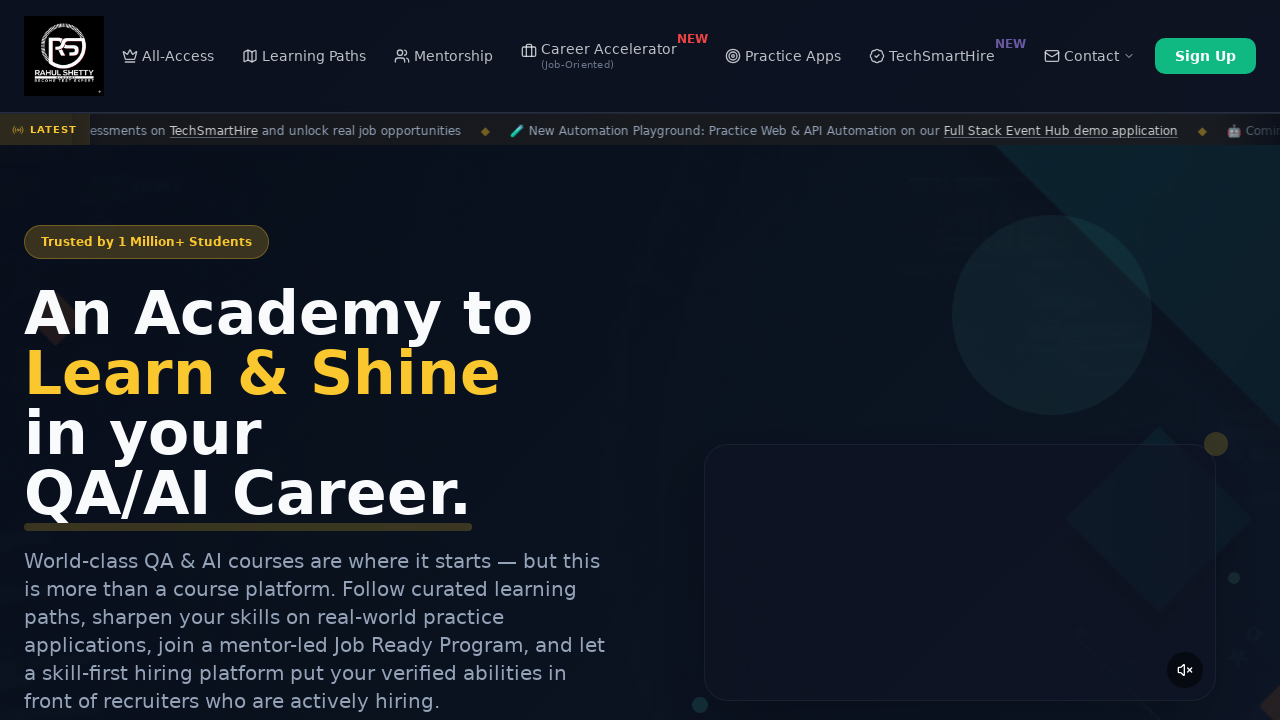